Tests dropdown selection by navigating to the Dropdown page and selecting options by value and by index.

Starting URL: https://the-internet.herokuapp.com/

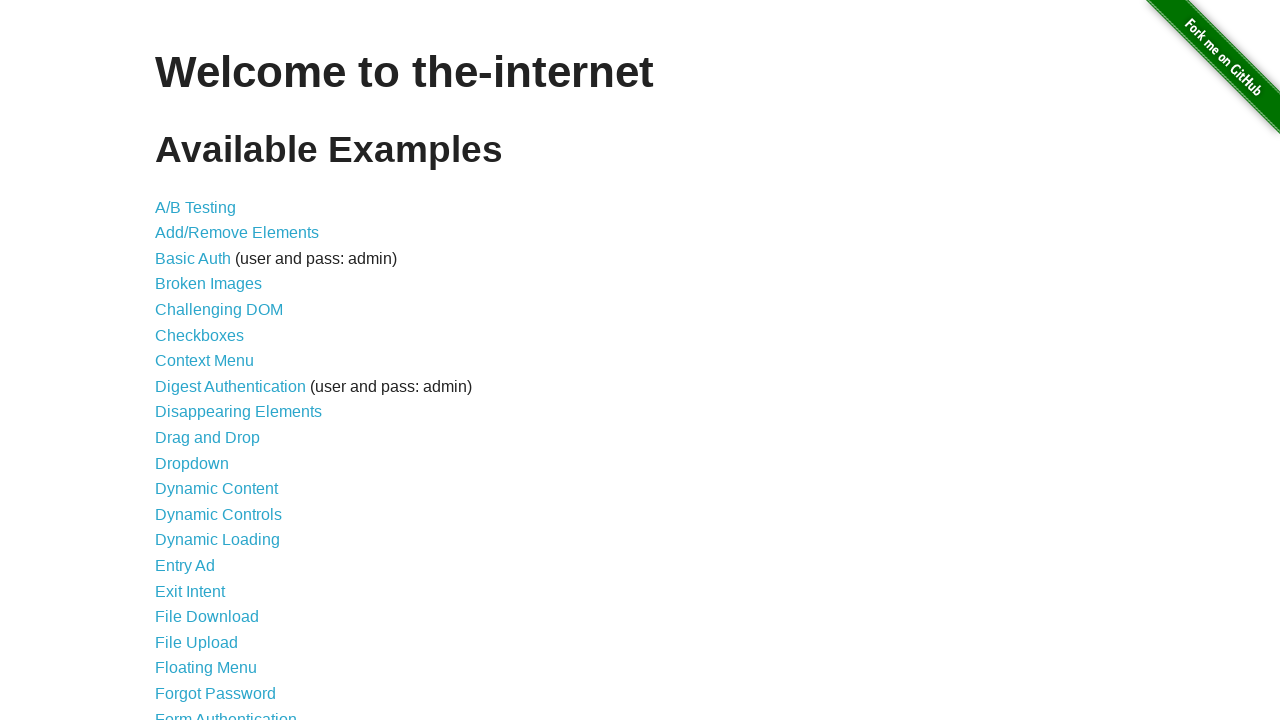

Clicked on Dropdown link at (192, 463) on internal:role=link[name="Dropdown"i]
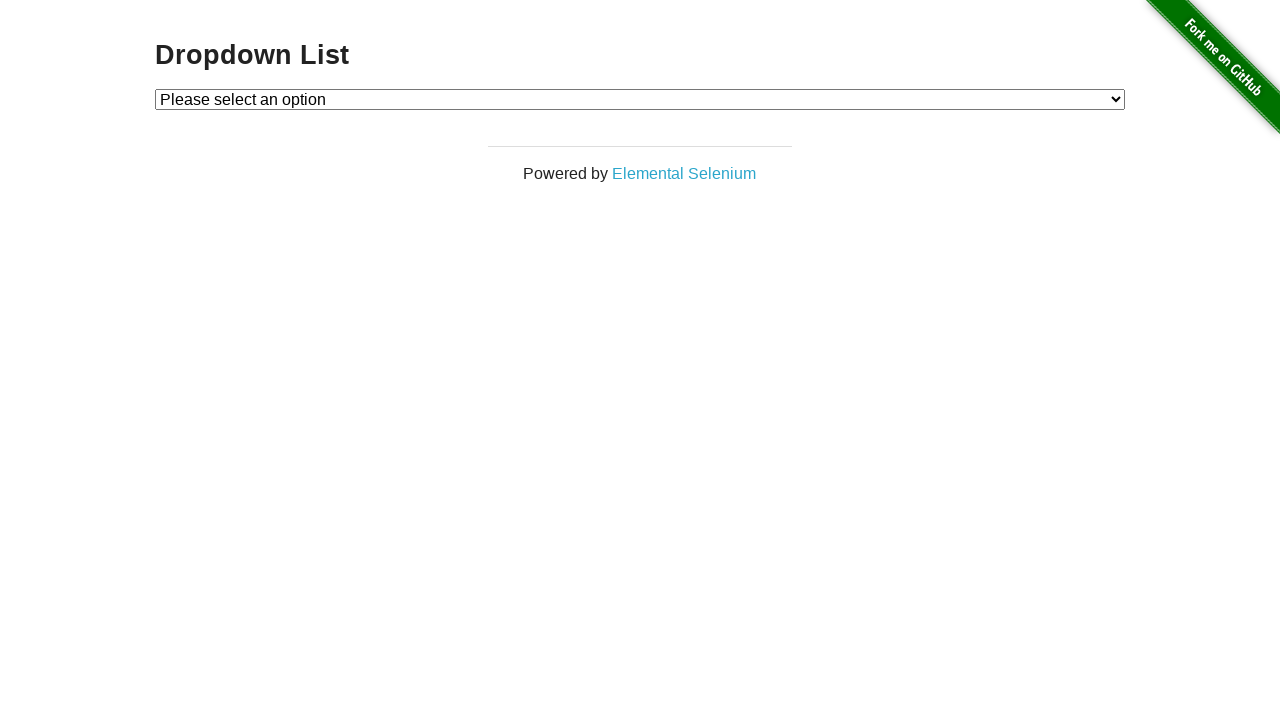

Selected Option 2 by value from dropdown on #dropdown
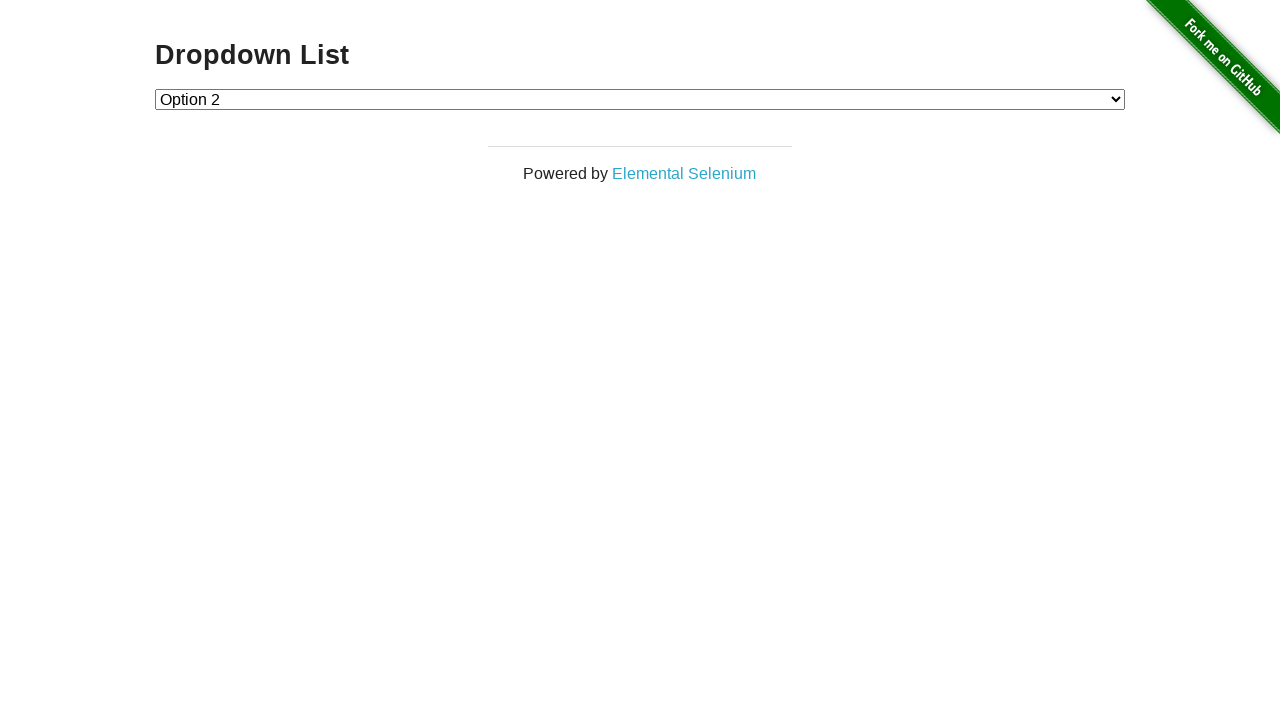

Selected Option 1 by index from dropdown on #dropdown
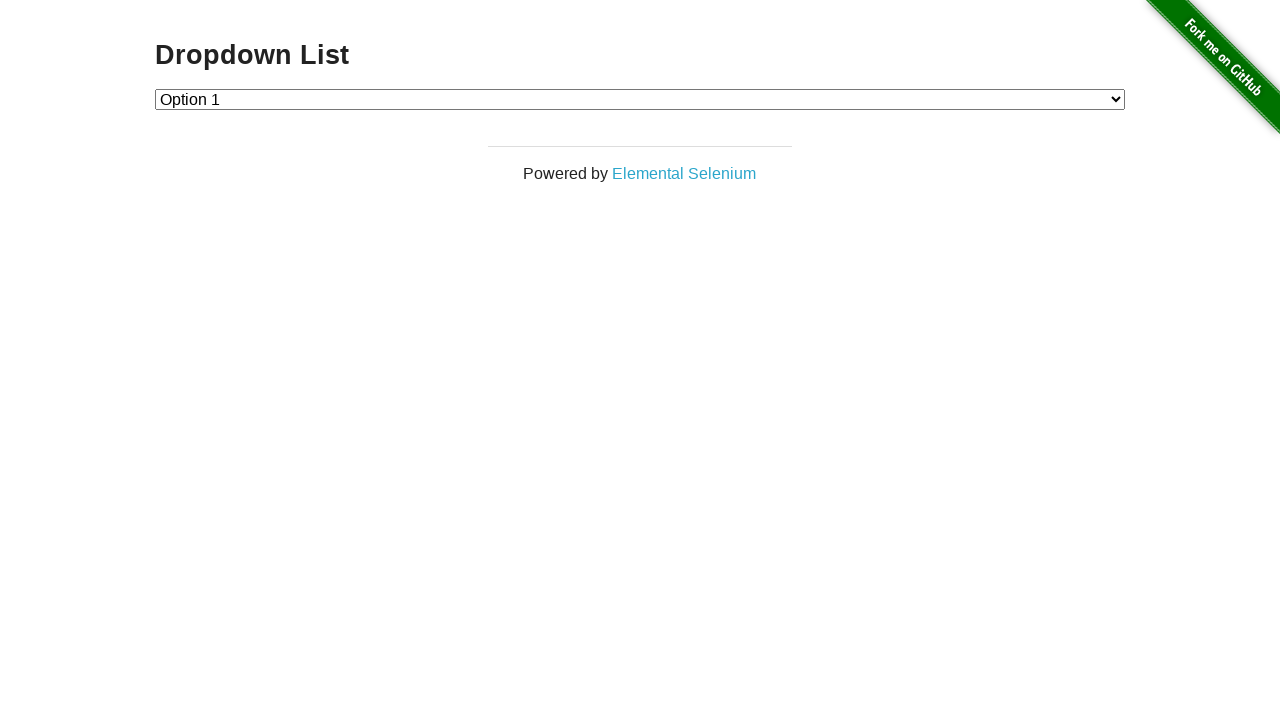

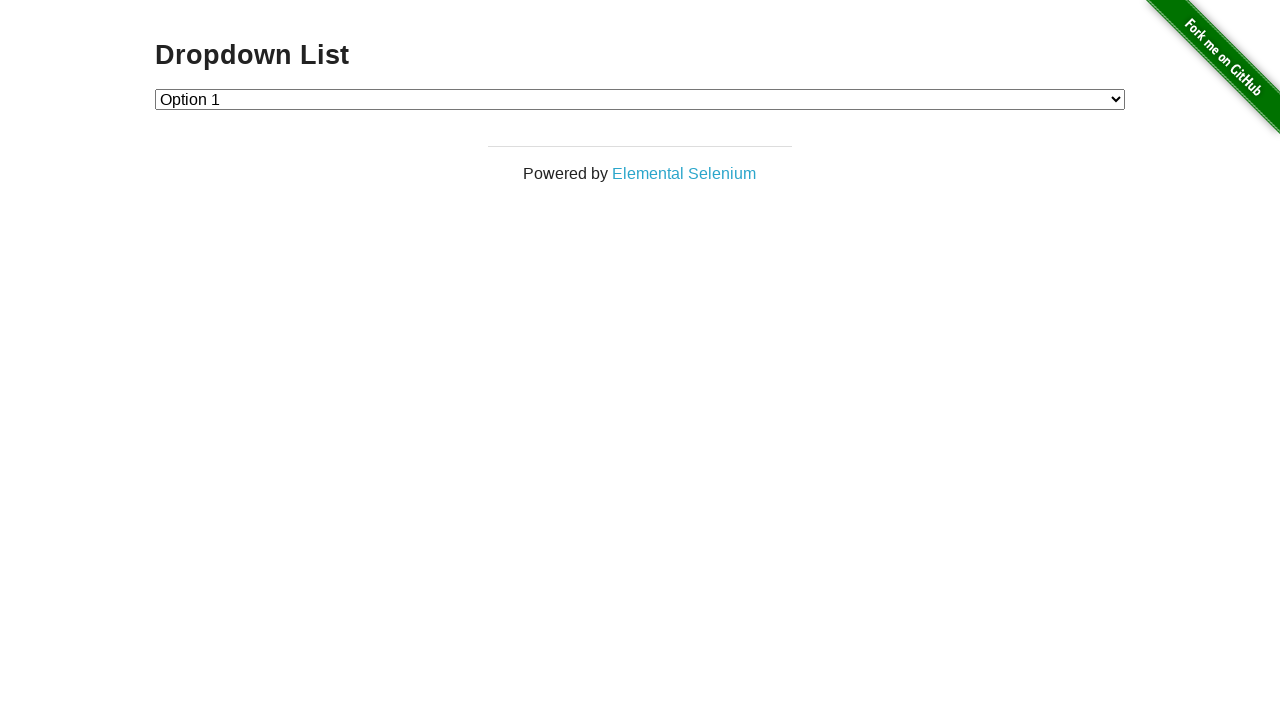